Tests dropdown selection functionality by navigating to dropdown page and selecting options using different methods

Starting URL: https://the-internet.herokuapp.com/

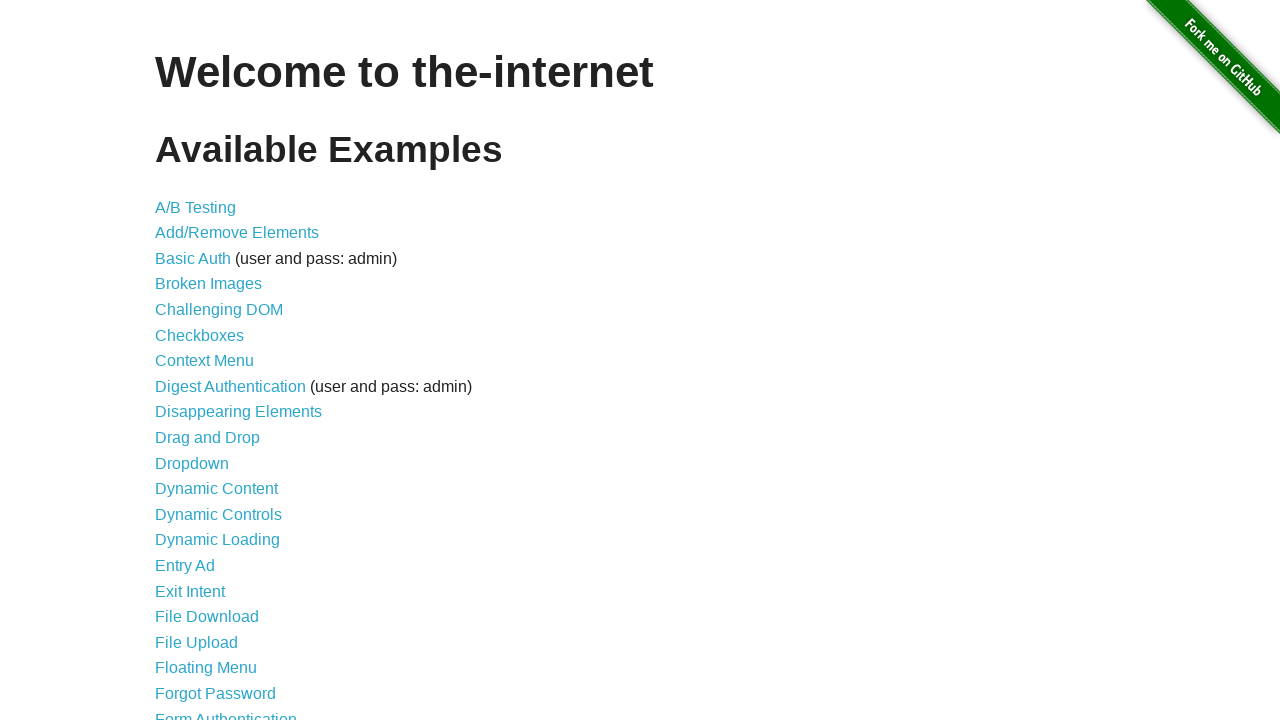

Clicked on Dropdown link at (192, 463) on text=Dropdown
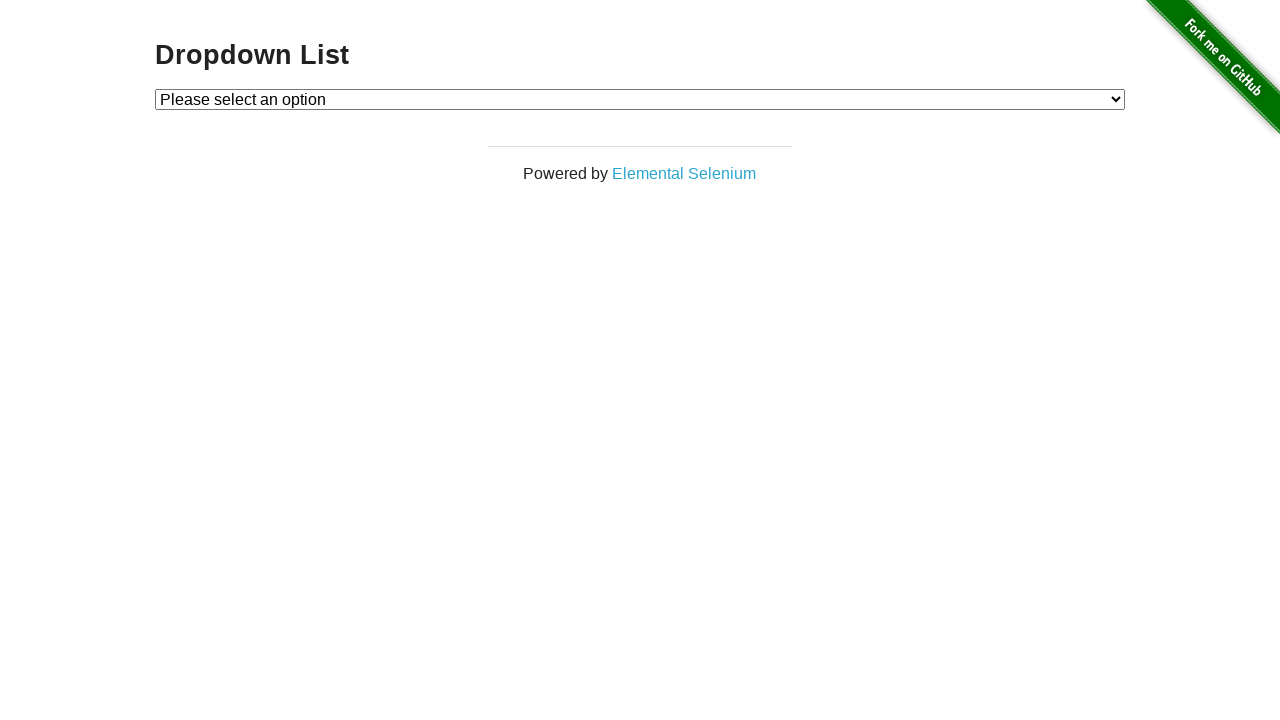

Dropdown element became visible
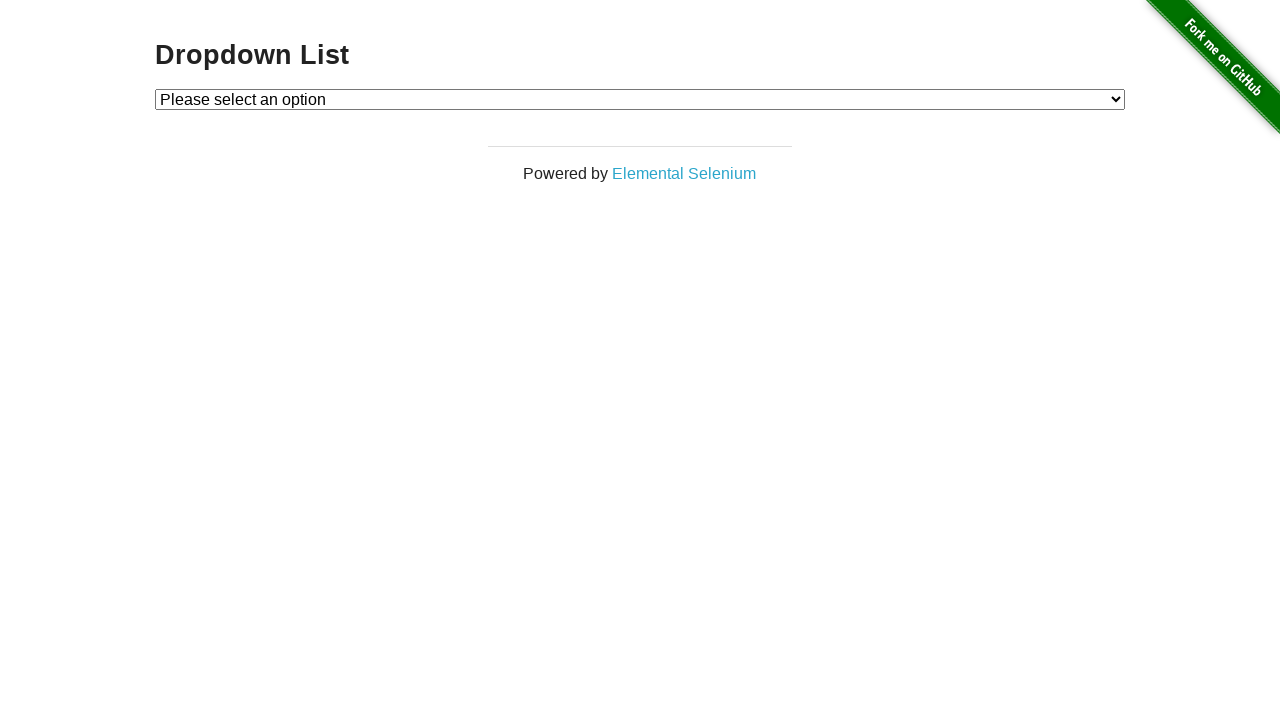

Selected Option 2 by visible text on #dropdown
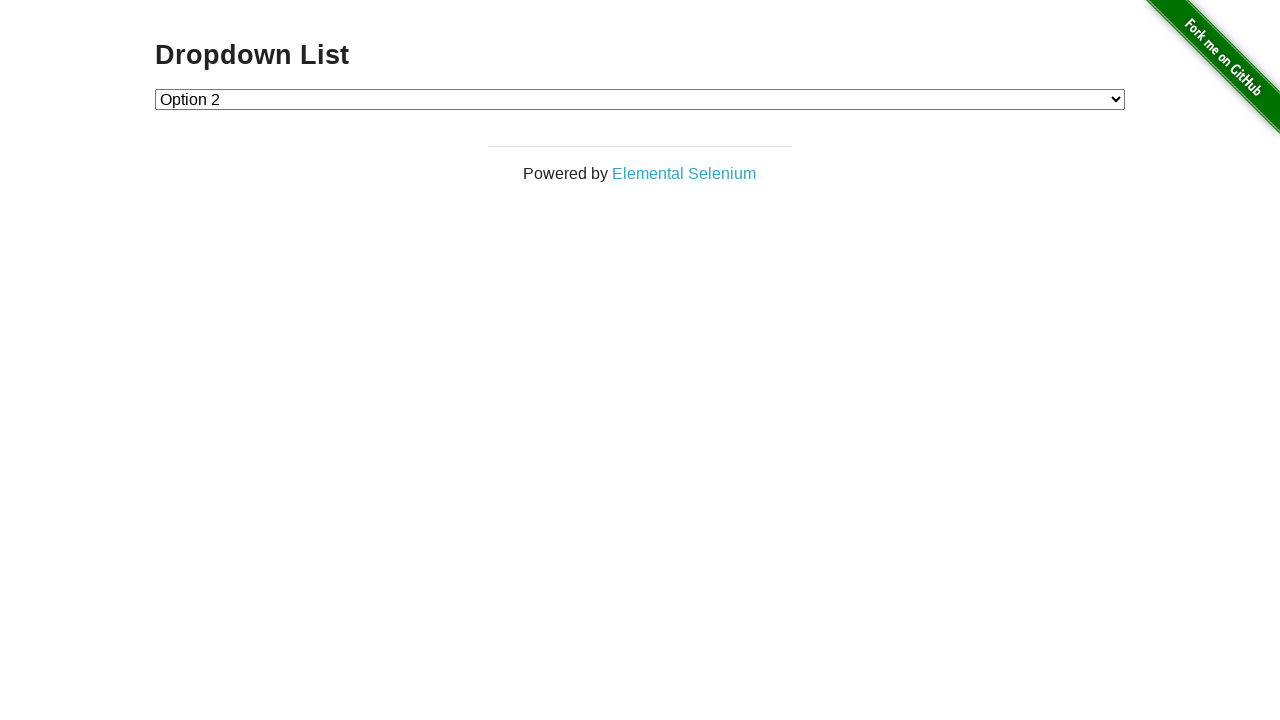

Selected Option 1 by index on #dropdown
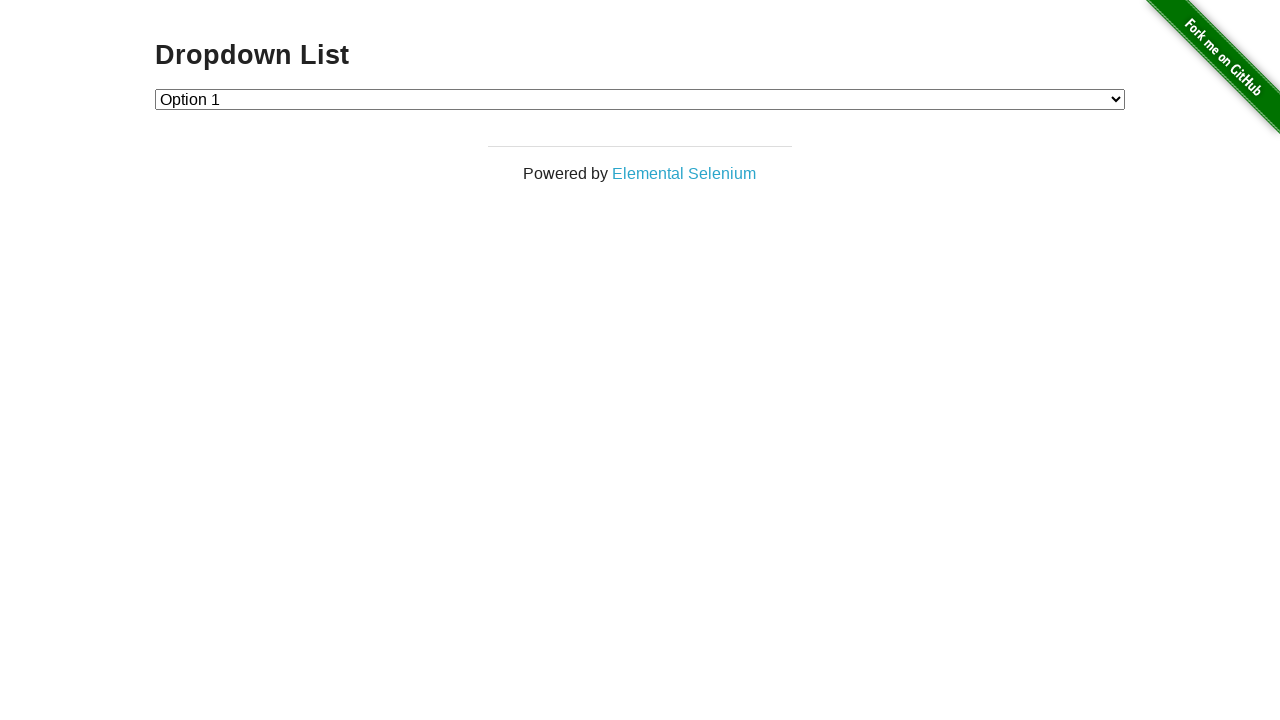

Selected option with value '2' on #dropdown
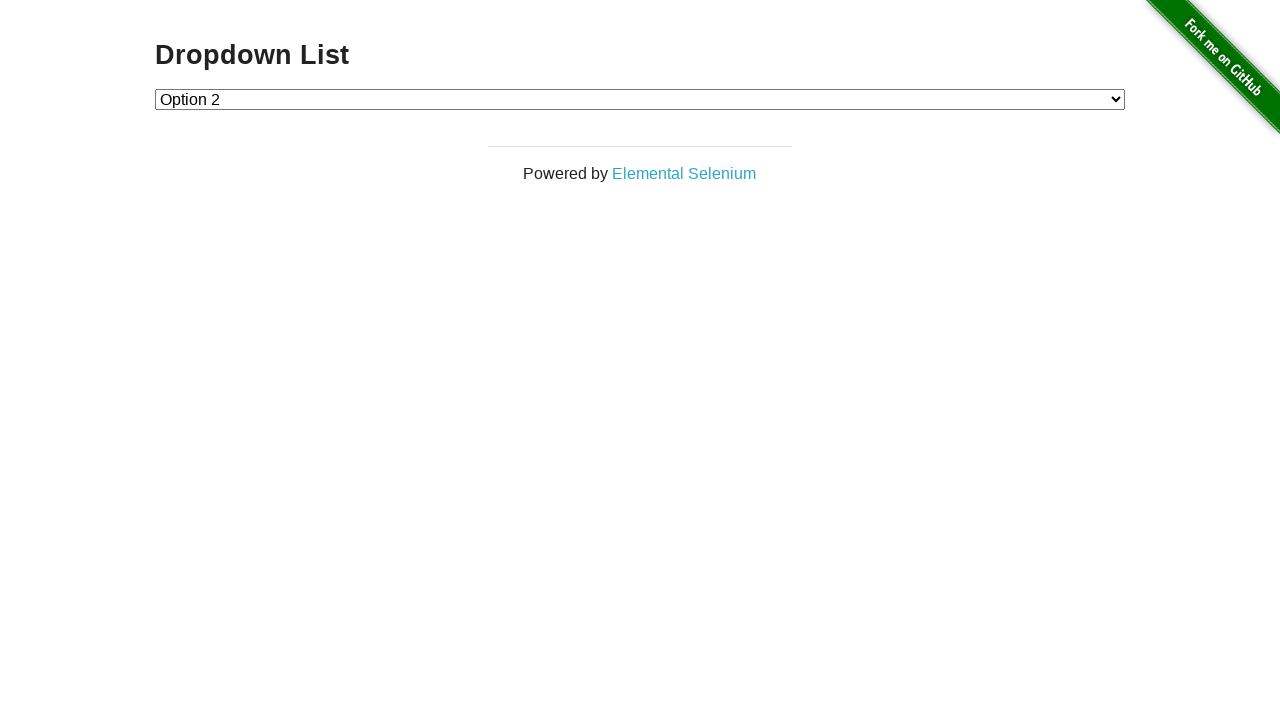

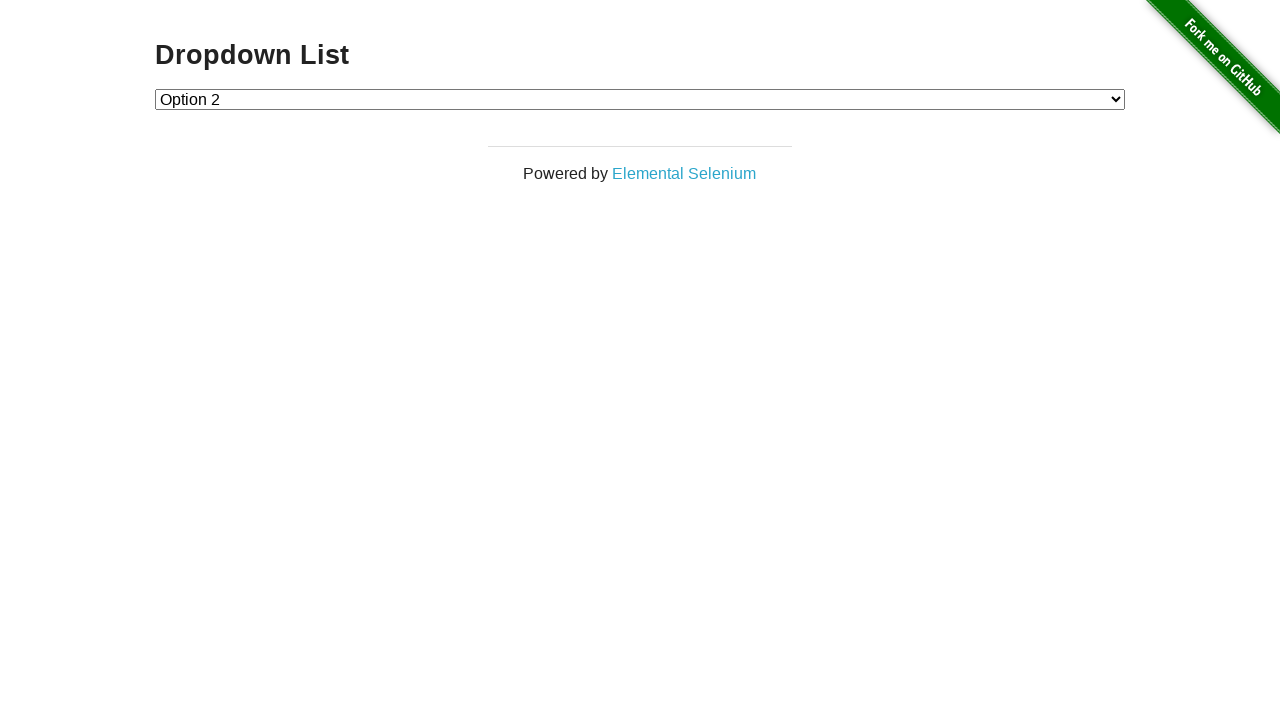